Tests closing a modal/entry ad popup by clicking the Close button in the modal footer on the-internet test site.

Starting URL: http://the-internet.herokuapp.com/entry_ad

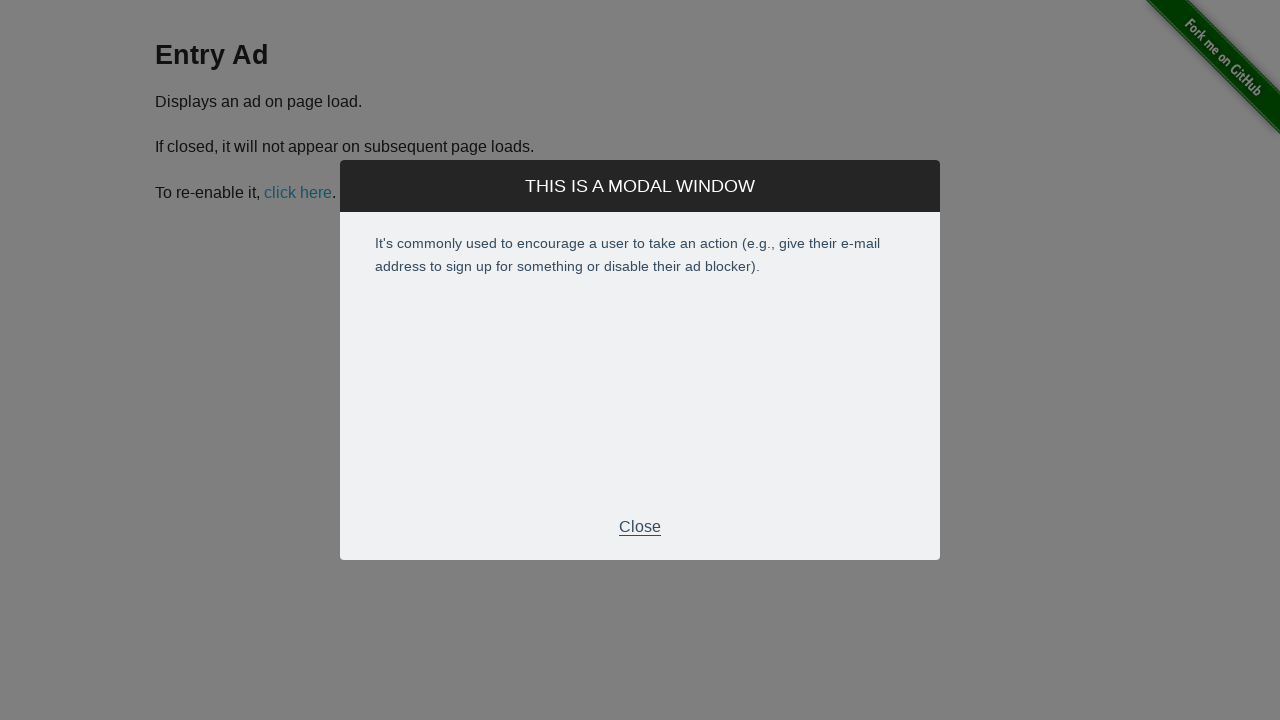

Entry ad modal footer appeared
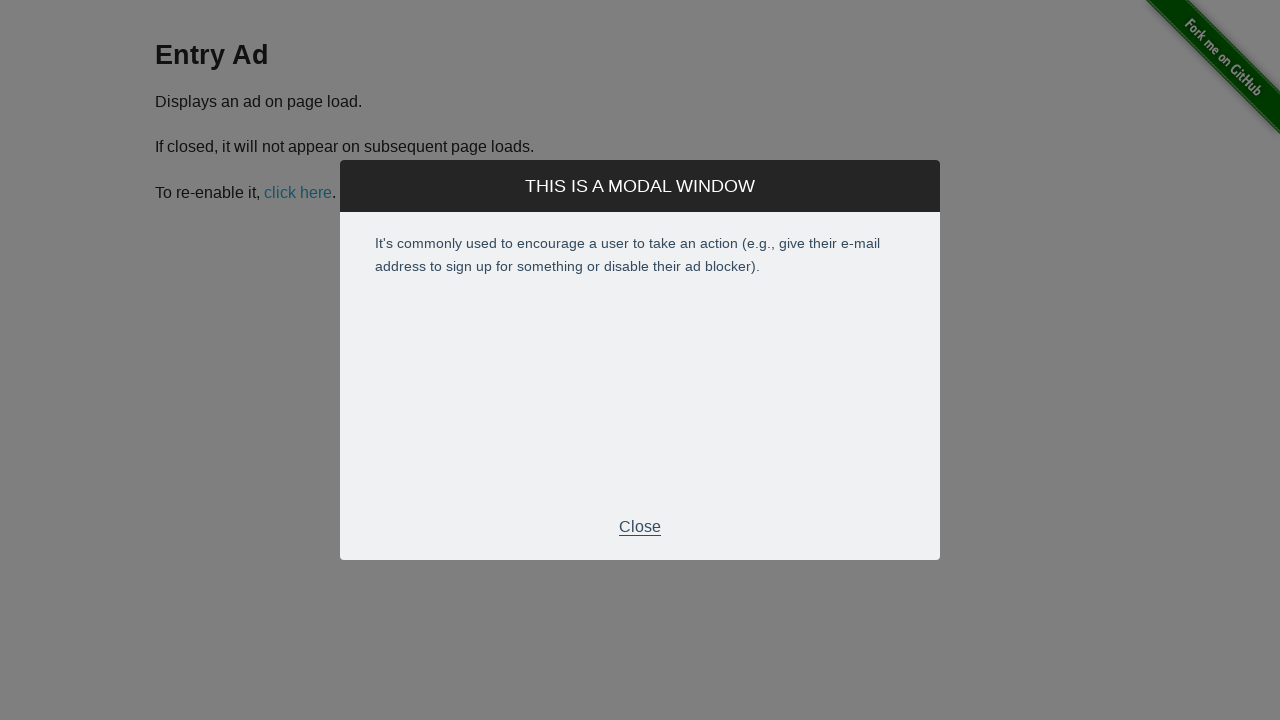

Clicked Close button in modal footer at (640, 527) on div.modal-footer
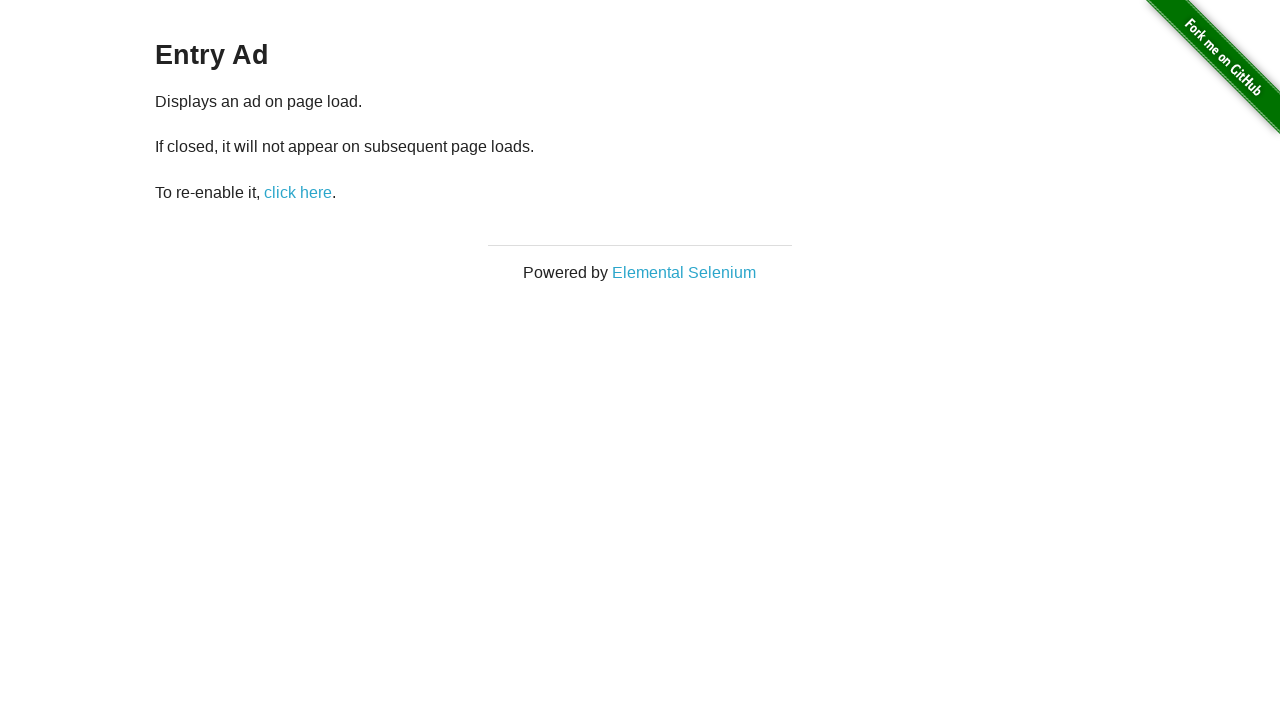

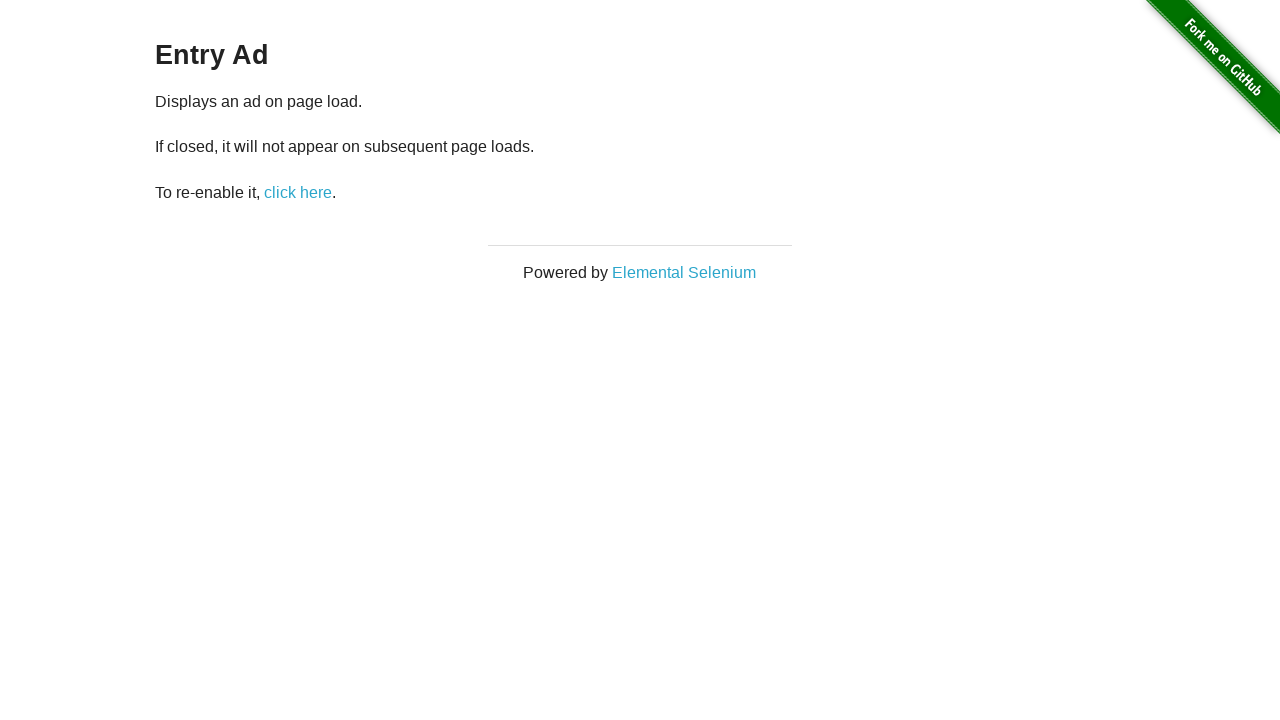